Solves a math problem by reading a value from the page, calculating the result using a formula, filling the answer, checking a checkbox, selecting a radio button, and submitting the form

Starting URL: http://suninjuly.github.io/math.html

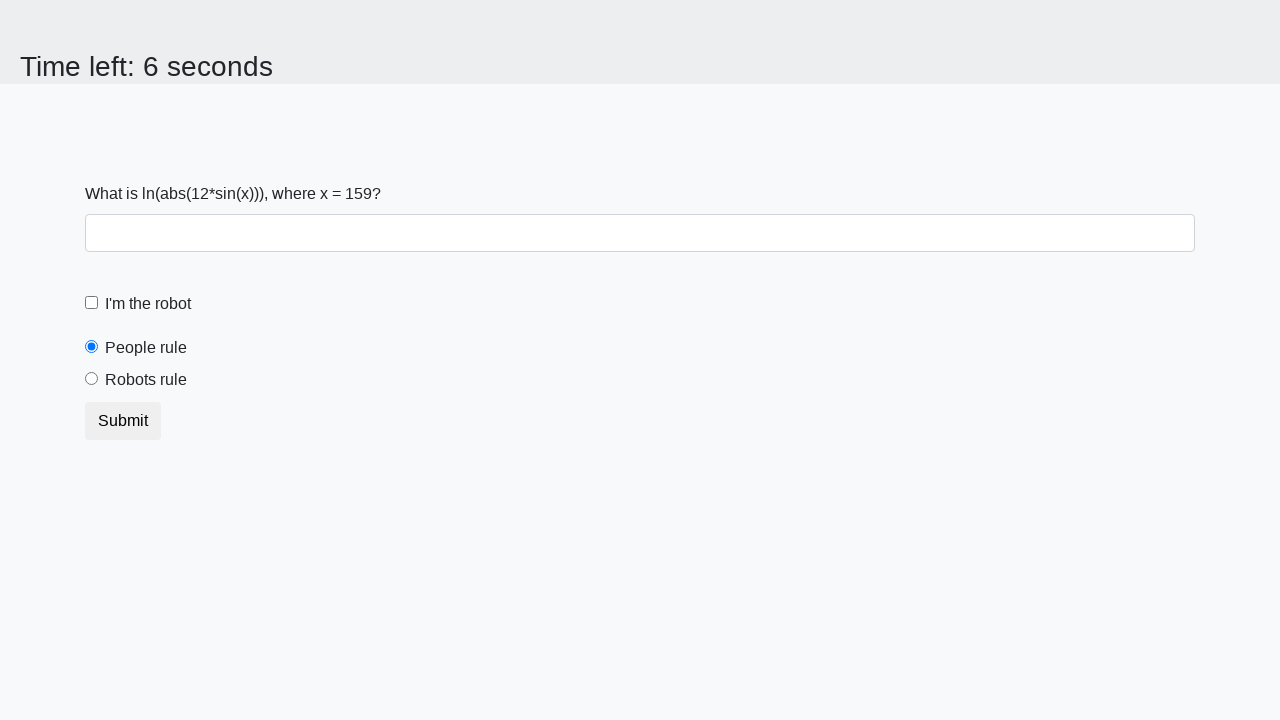

Located the input value element
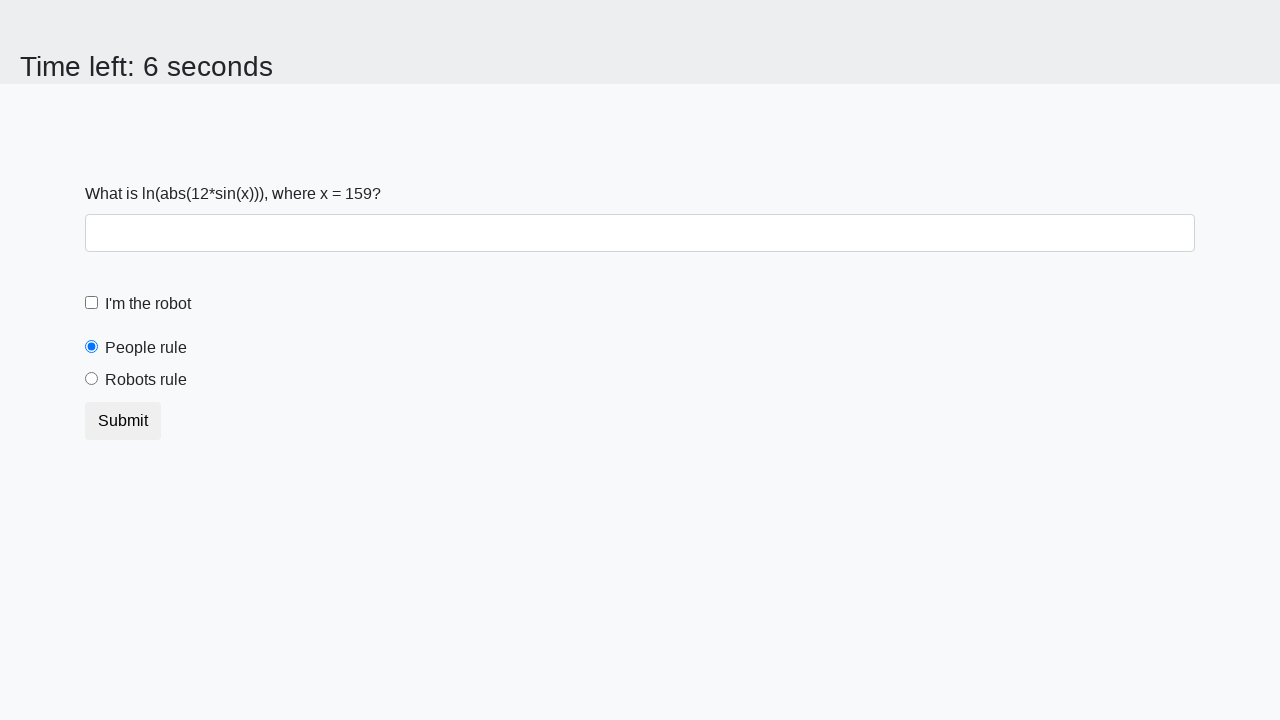

Extracted x value from the page
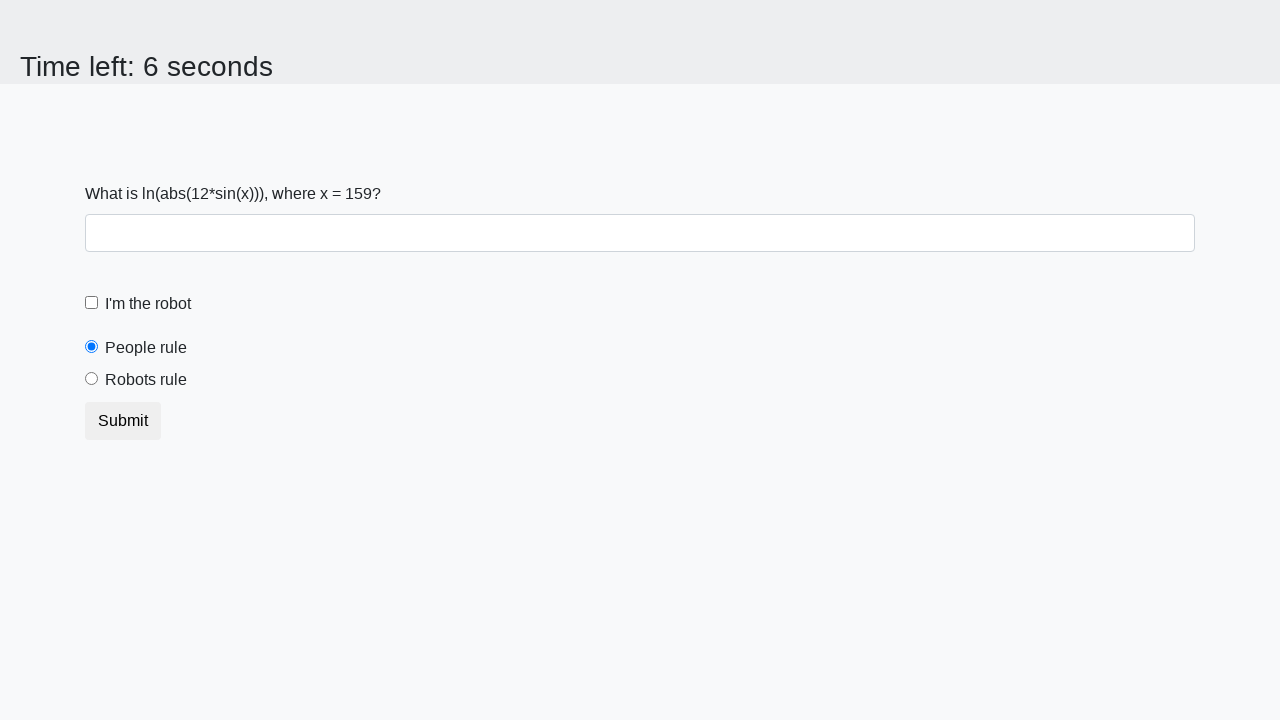

Calculated answer using formula: y = 2.422520191794503
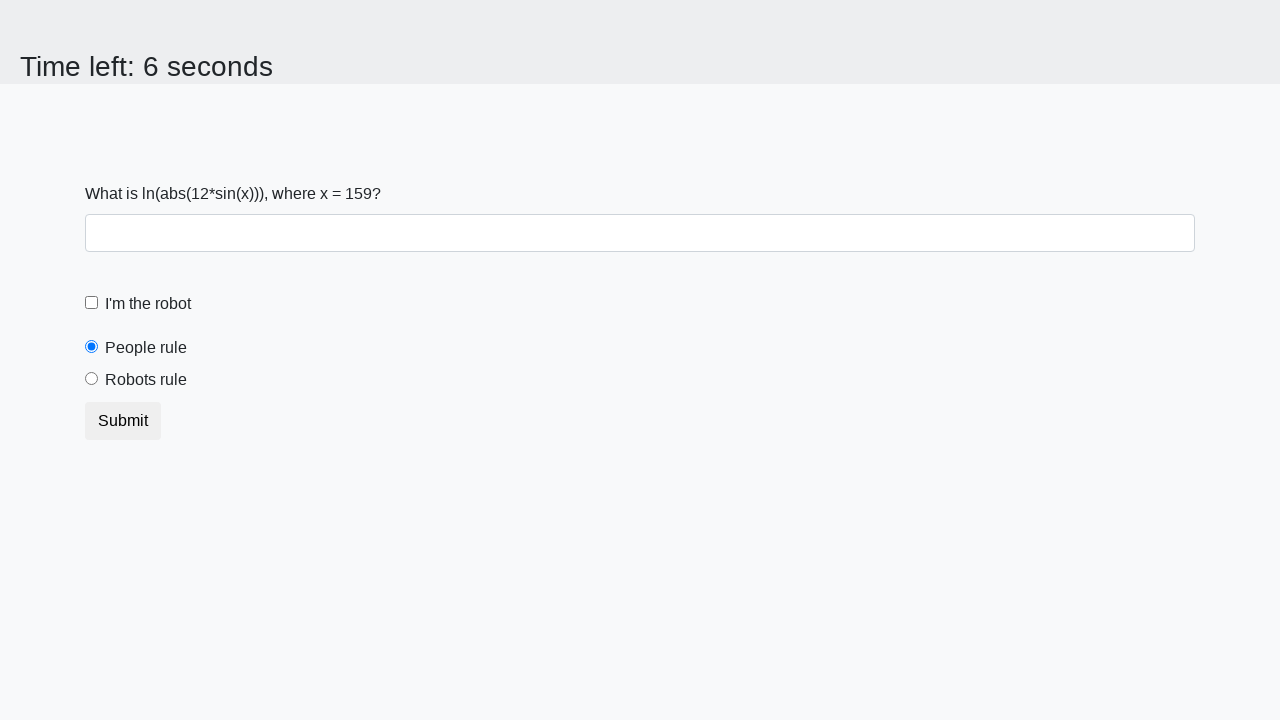

Filled answer field with calculated value on #answer
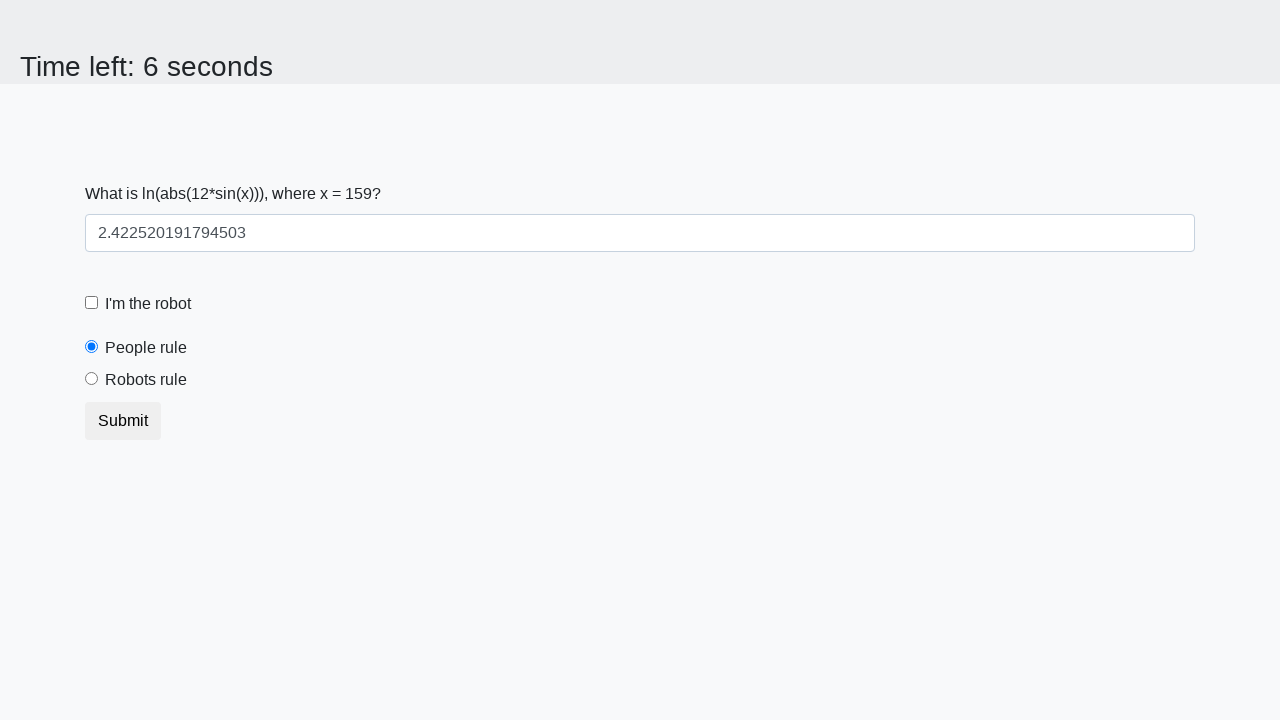

Checked the robot checkbox at (92, 303) on #robotCheckbox
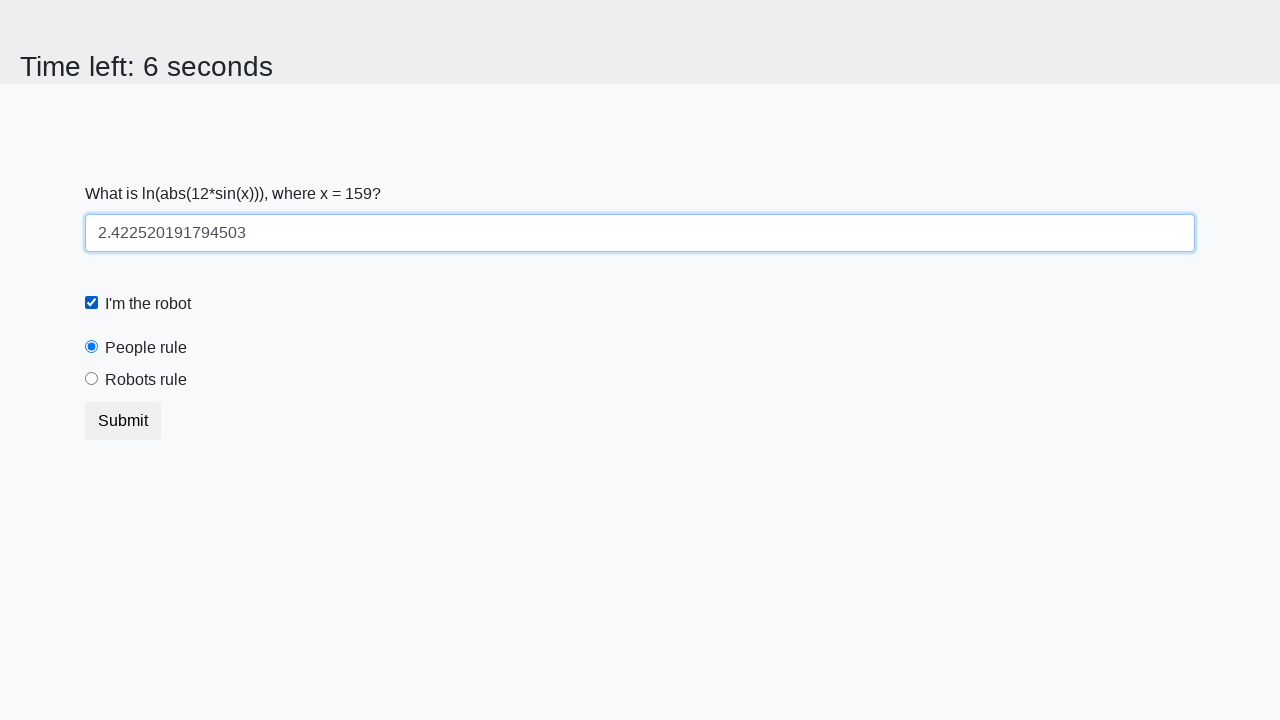

Selected the robots rule radio button at (92, 379) on #robotsRule
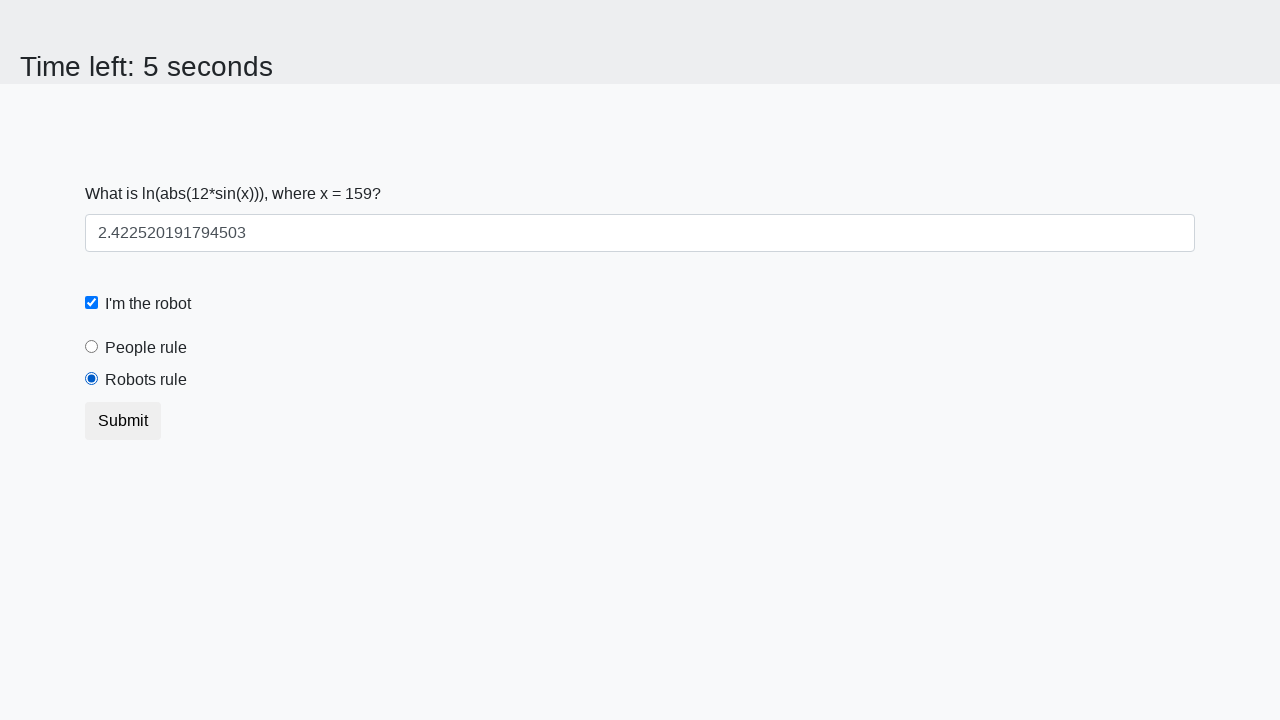

Clicked submit button to submit the form at (123, 421) on .btn.btn-default
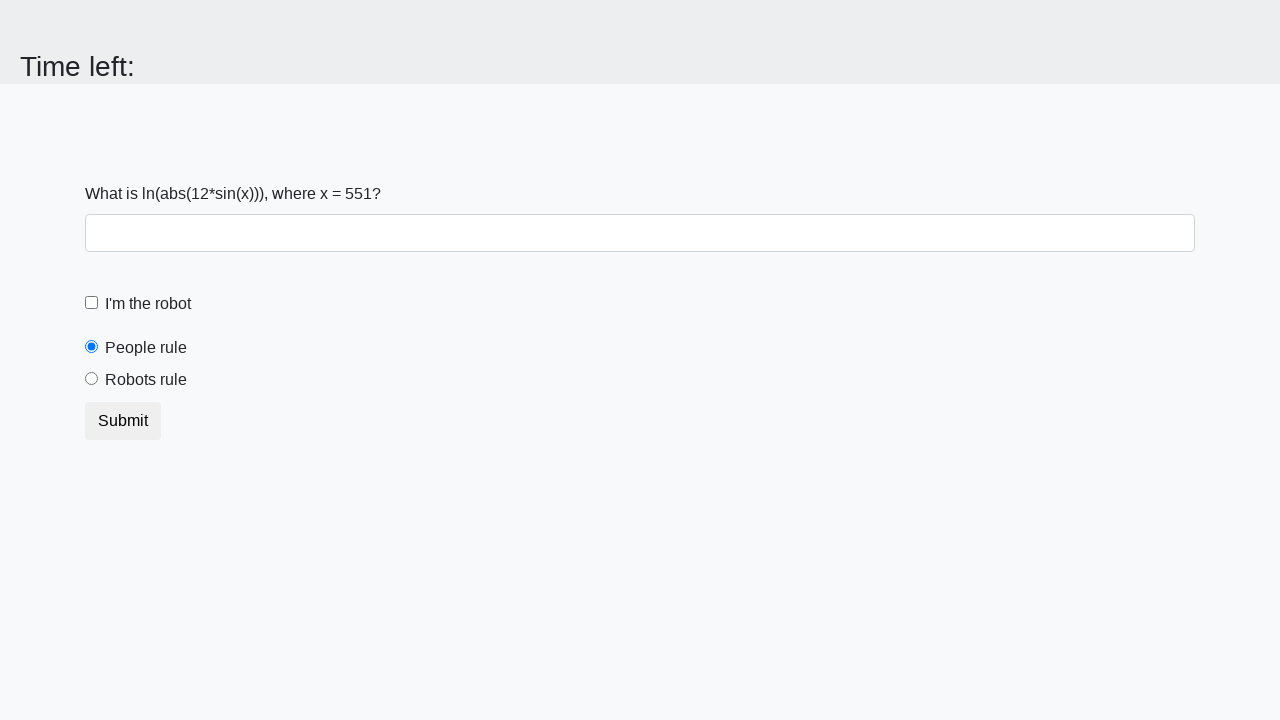

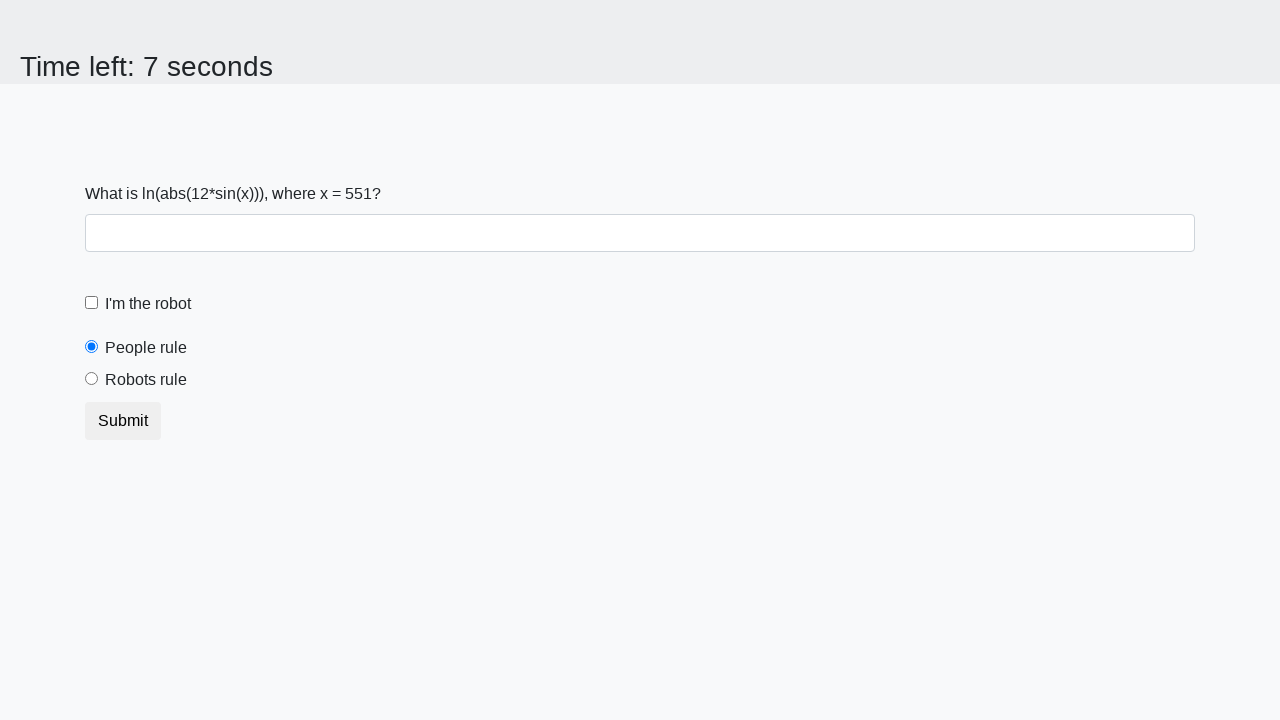